Tests radio button functionality by selecting specific radio buttons from different groups (color and sport) and verifying they can be clicked.

Starting URL: https://practice.cydeo.com/radio_buttons

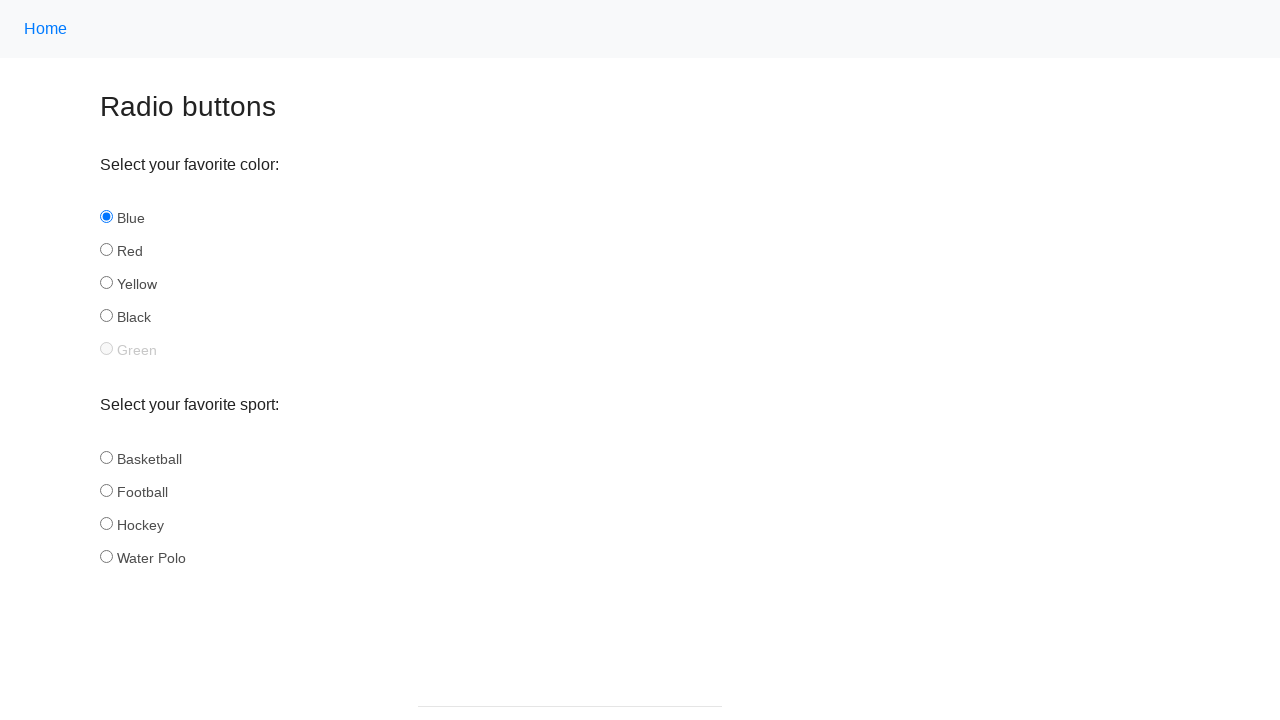

Clicked the 'red' radio button in the color group at (106, 250) on input[name='color'][id='red']
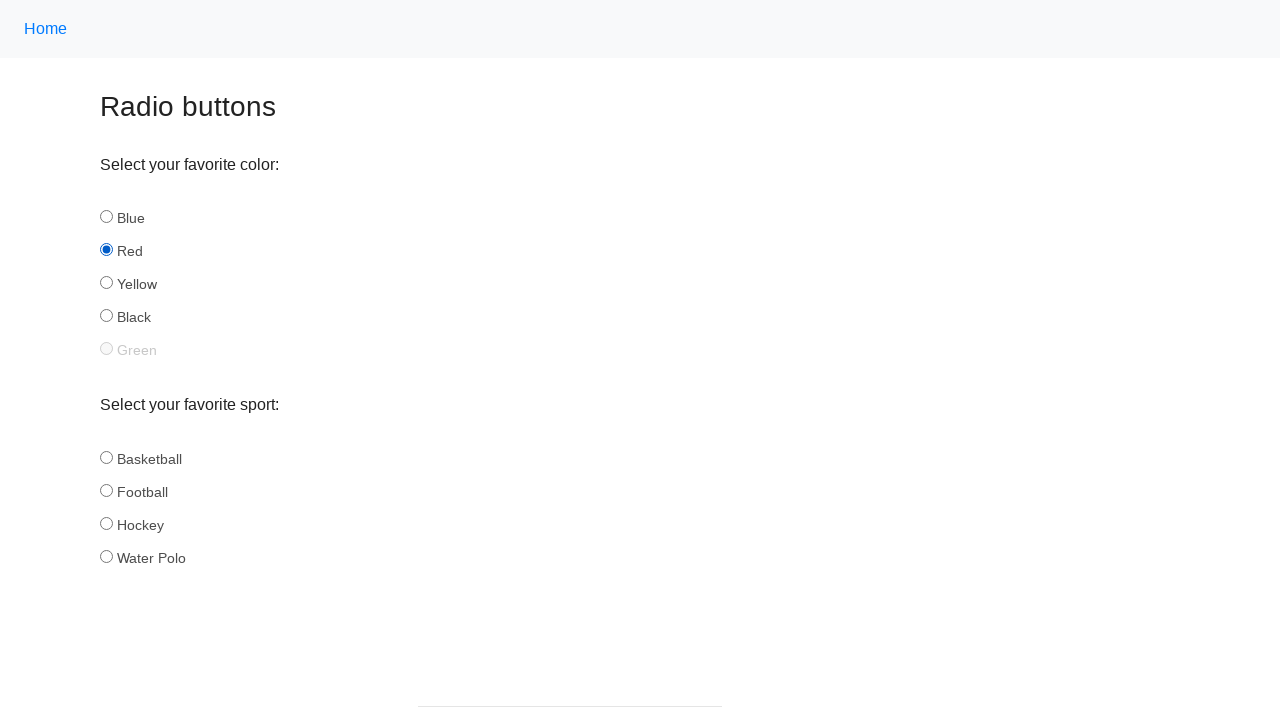

Verified that the 'red' radio button is selected
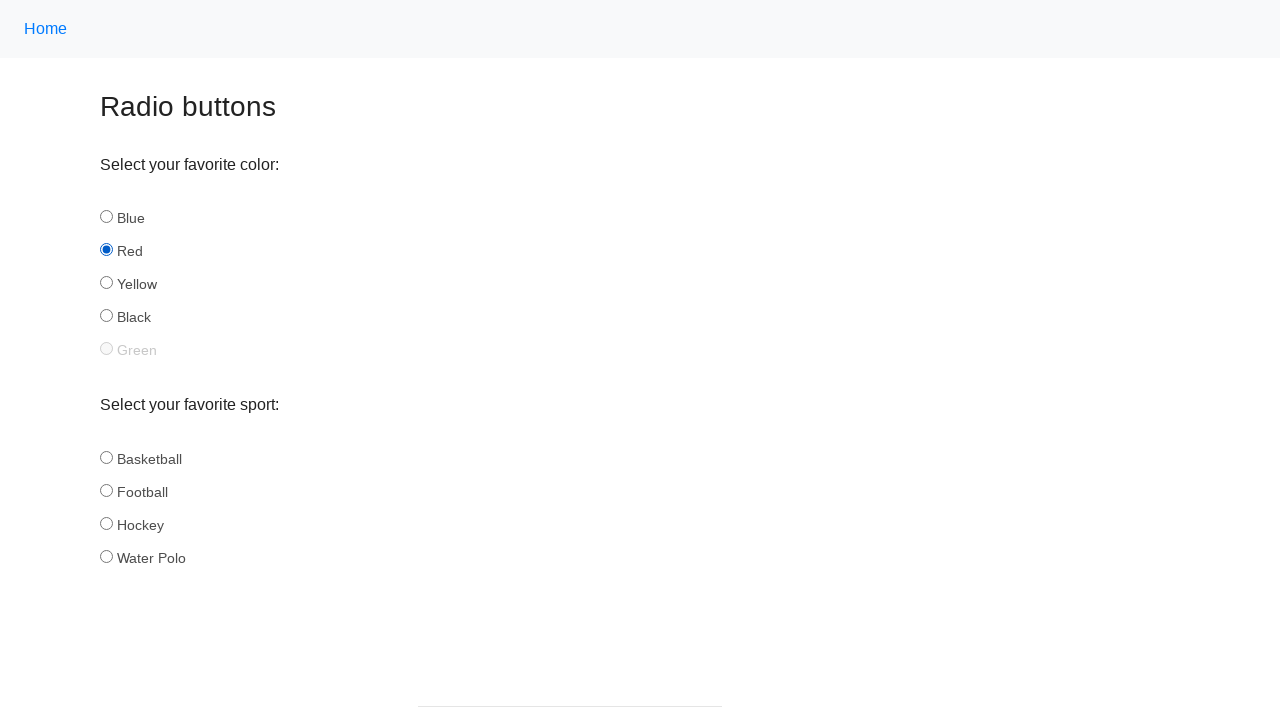

Clicked the 'football' radio button in the sport group at (106, 490) on input[name='sport'][id='football']
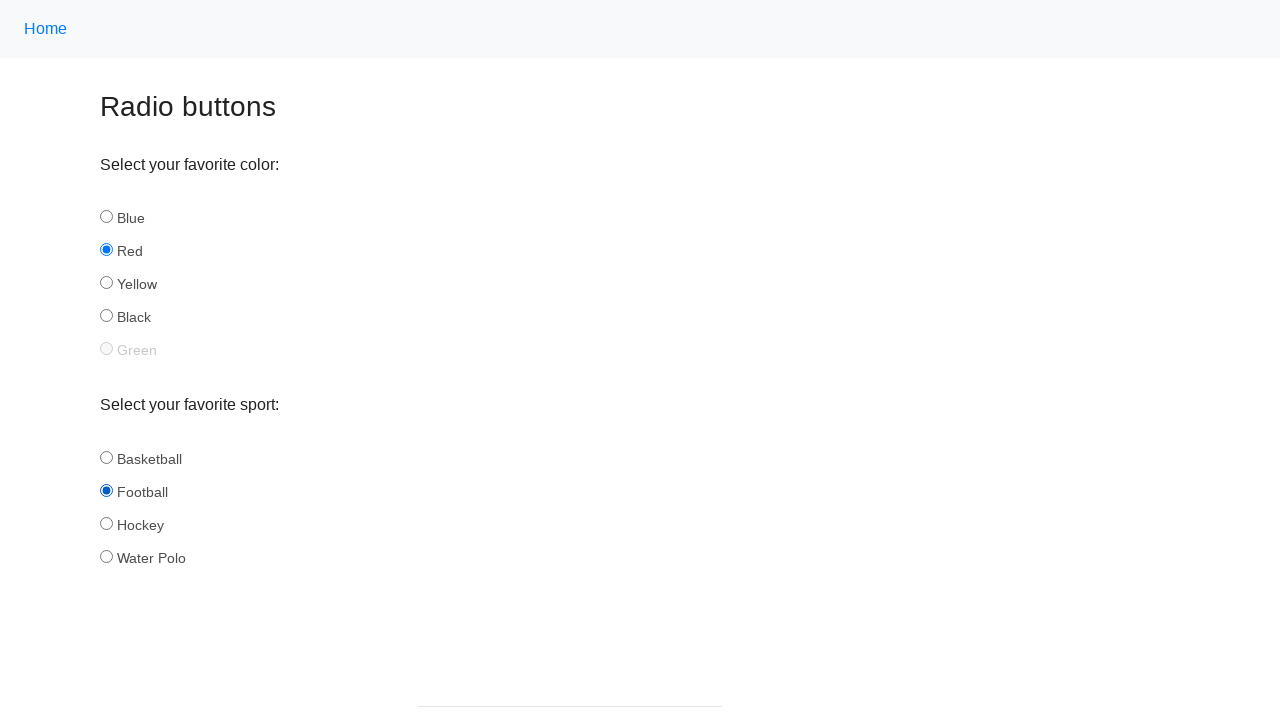

Verified that the 'football' radio button is selected
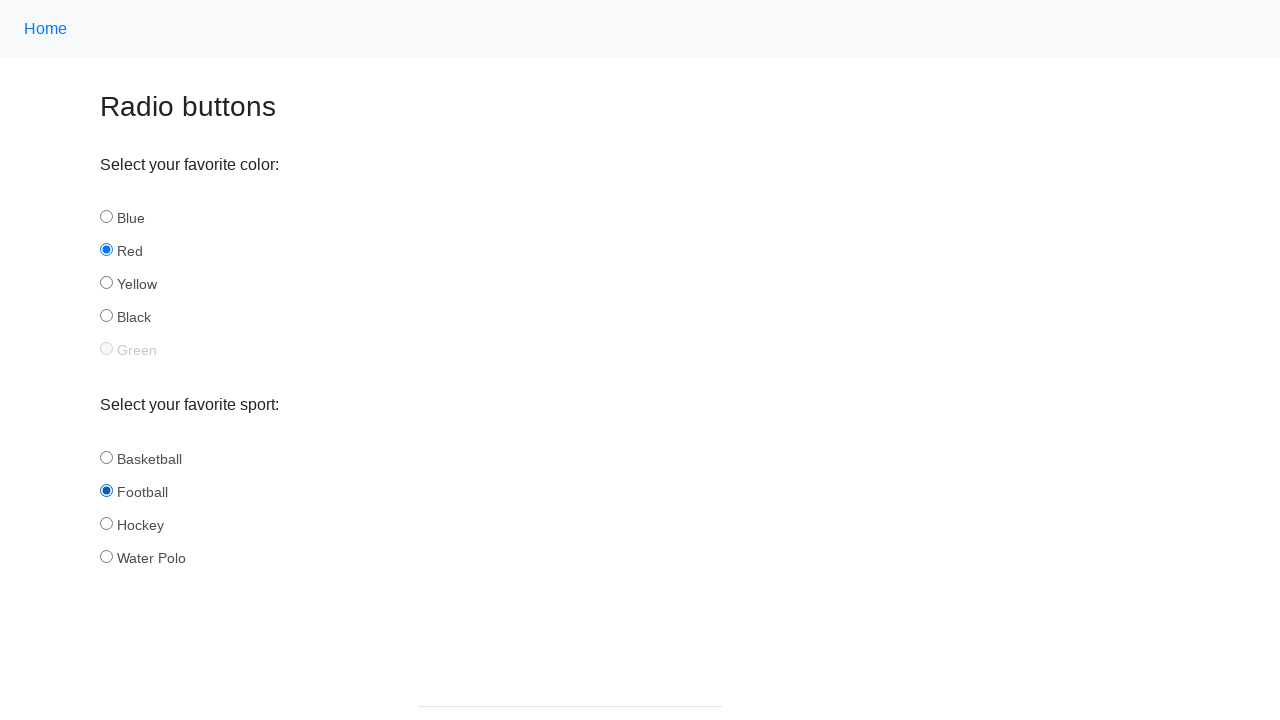

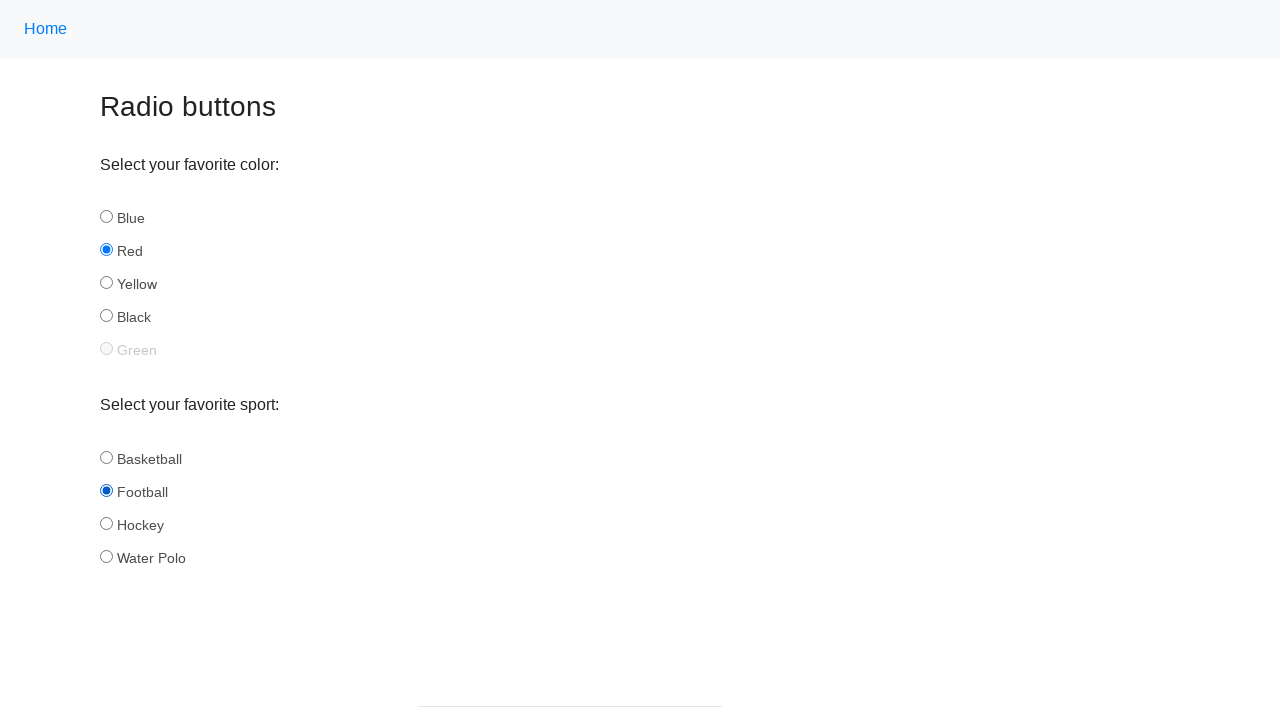